Tests automation practice form by filling all fields including personal details, date of birth, subjects, hobbies, file upload, and address, then submits and verifies the confirmation modal displays correct data.

Starting URL: https://demoqa.com/automation-practice-form

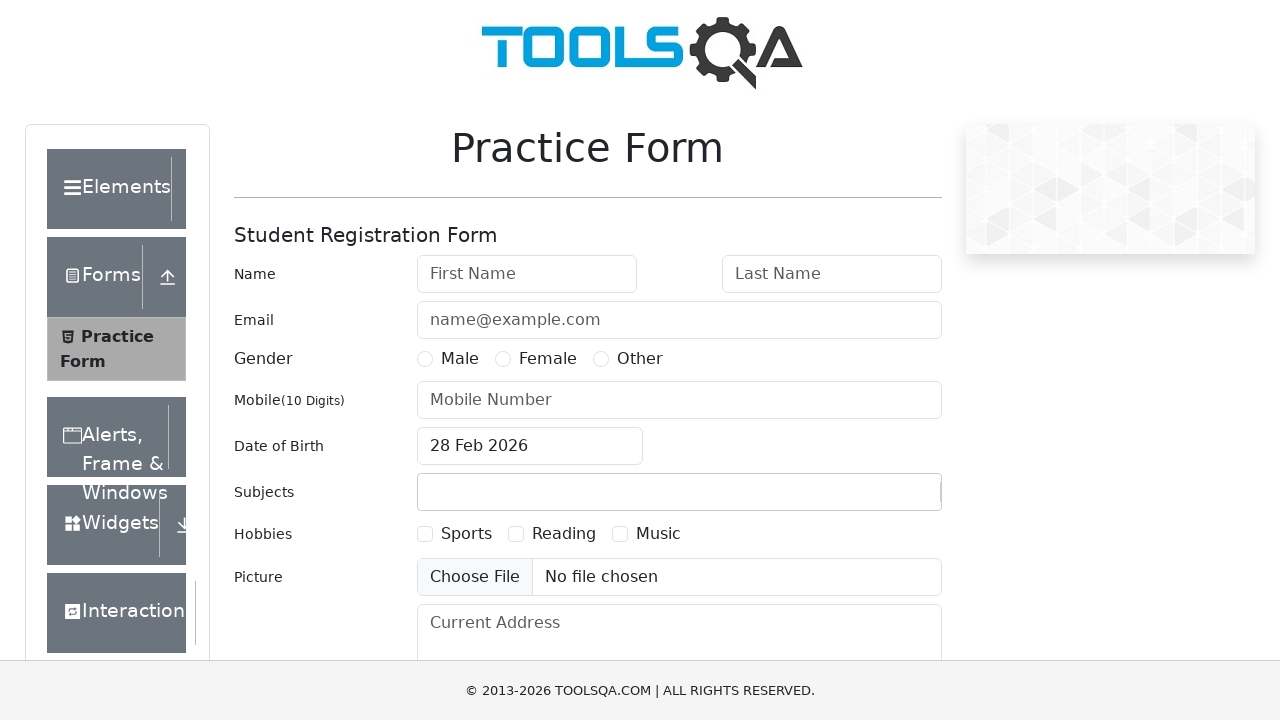

Filled first name field with 'testFirstName' on #firstName
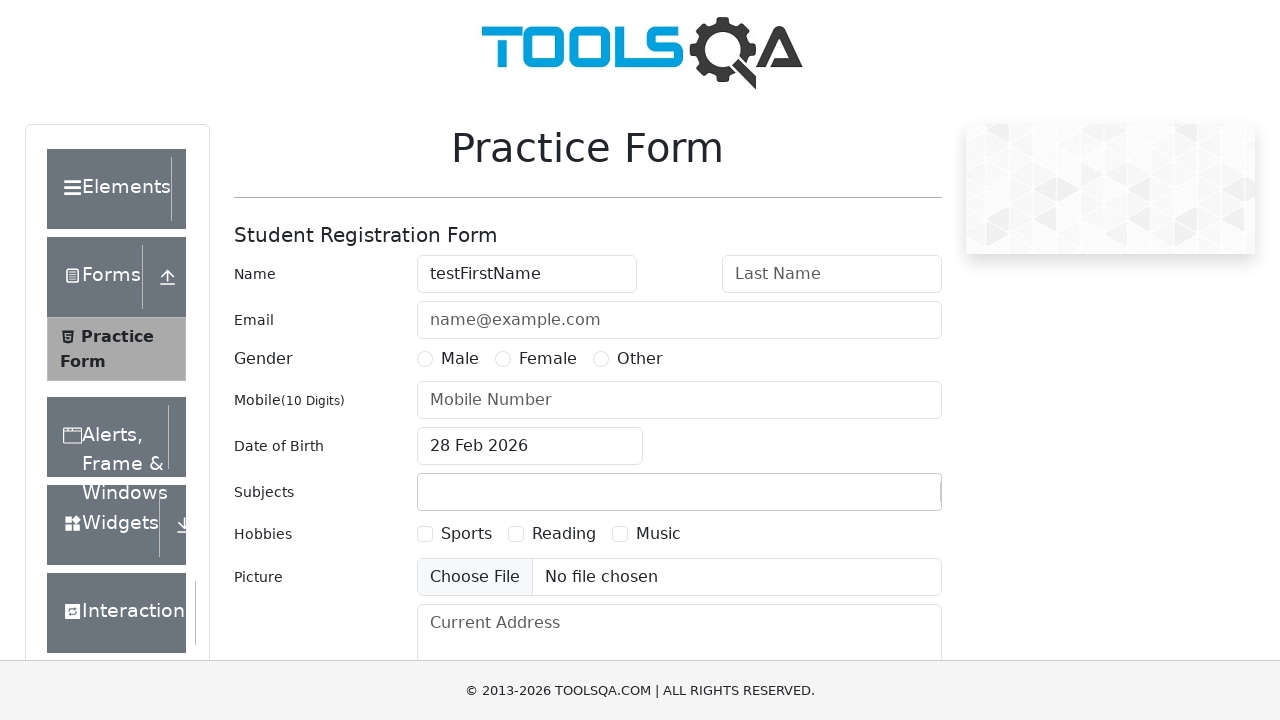

Filled last name field with 'testLastName' on #lastName
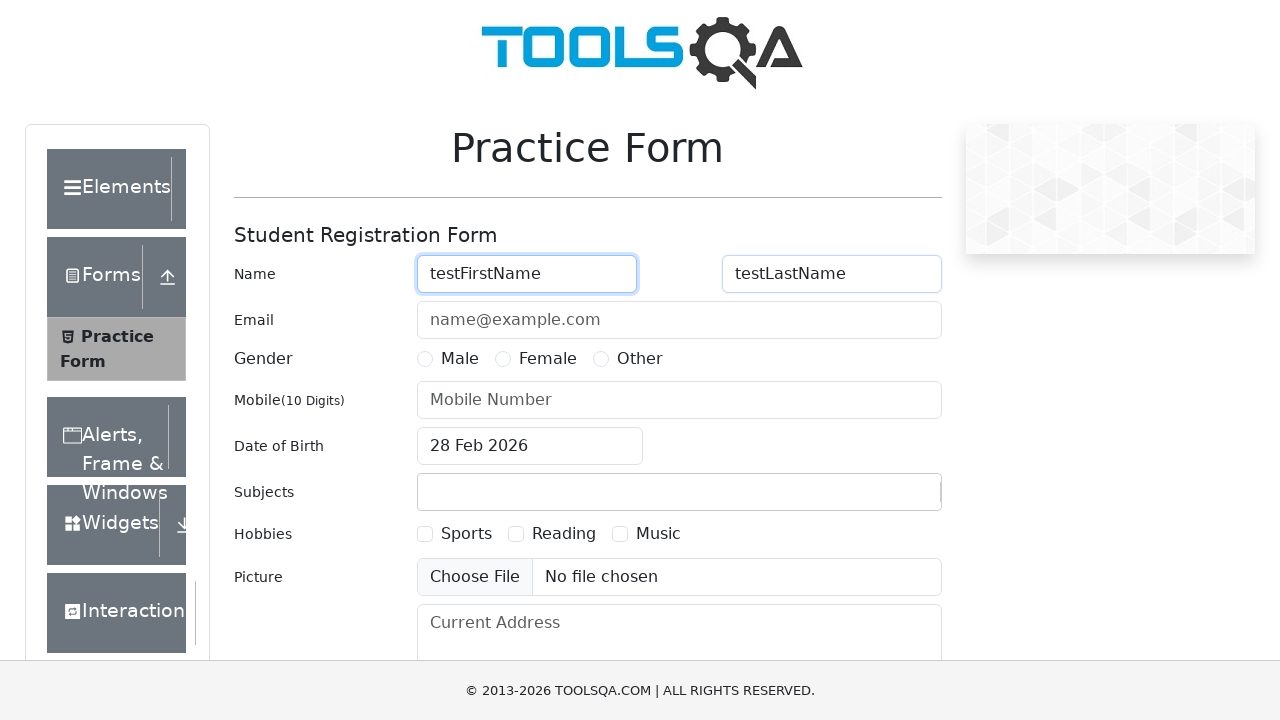

Filled email field with 'testEmail@test.com' on #userEmail
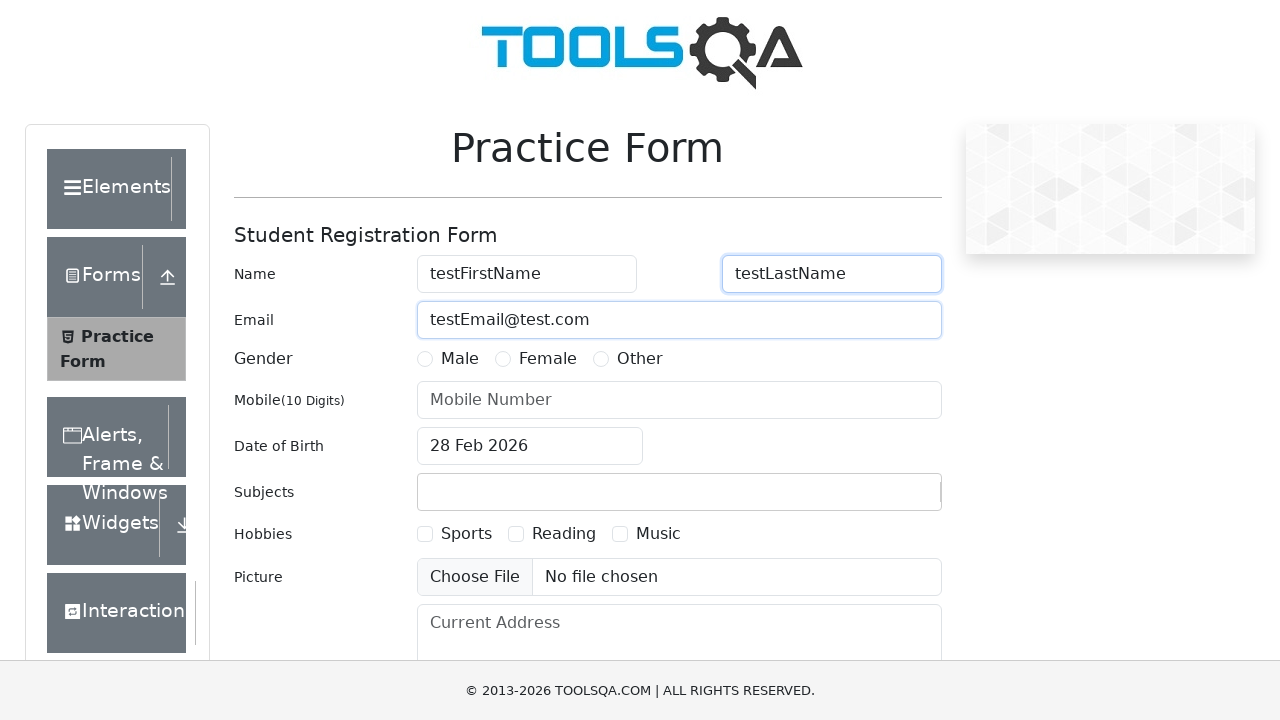

Selected gender option 'Other' at (640, 359) on input[name=gender][value=Other] ~ label
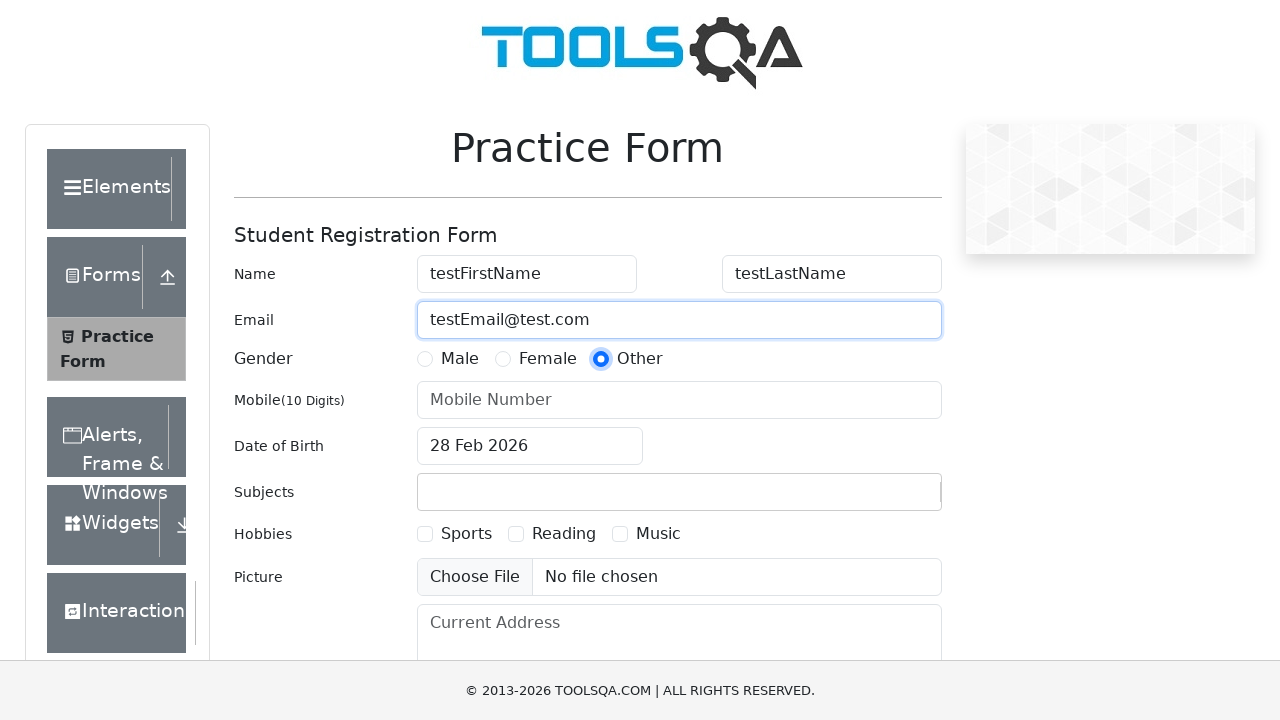

Filled mobile number field with '1234567890' on #userNumber
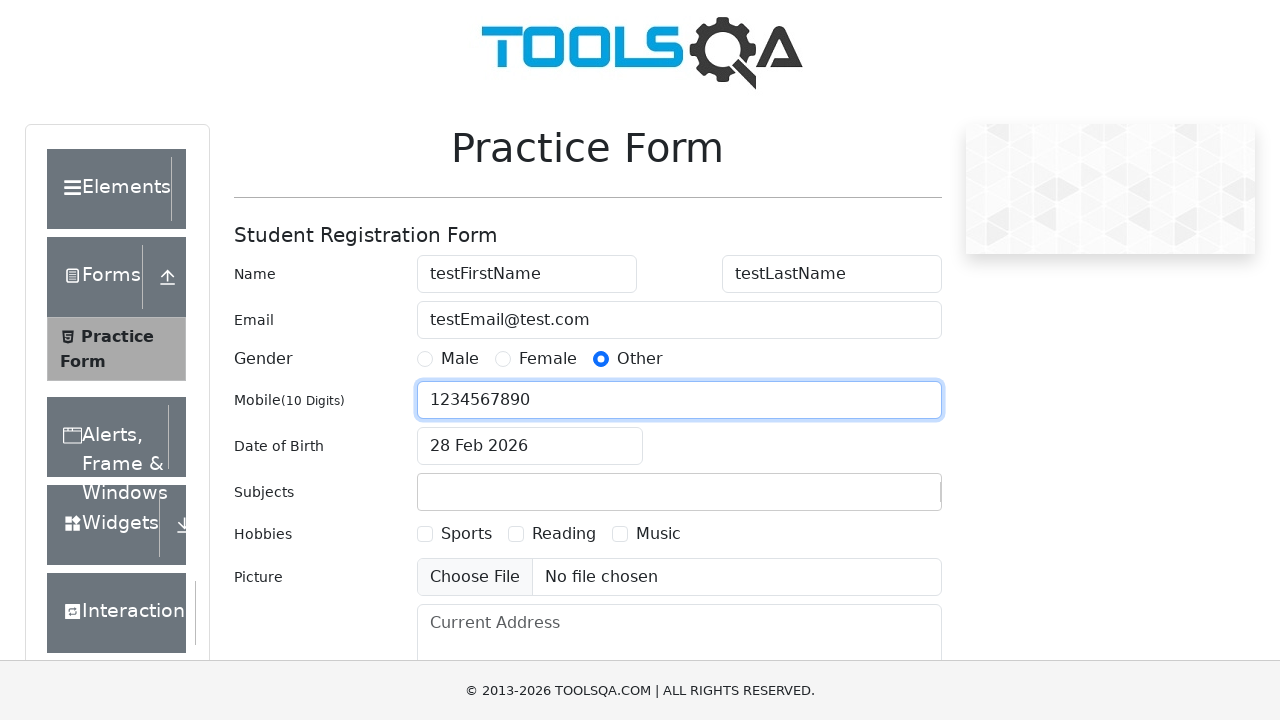

Clicked date of birth input field at (530, 446) on #dateOfBirthInput
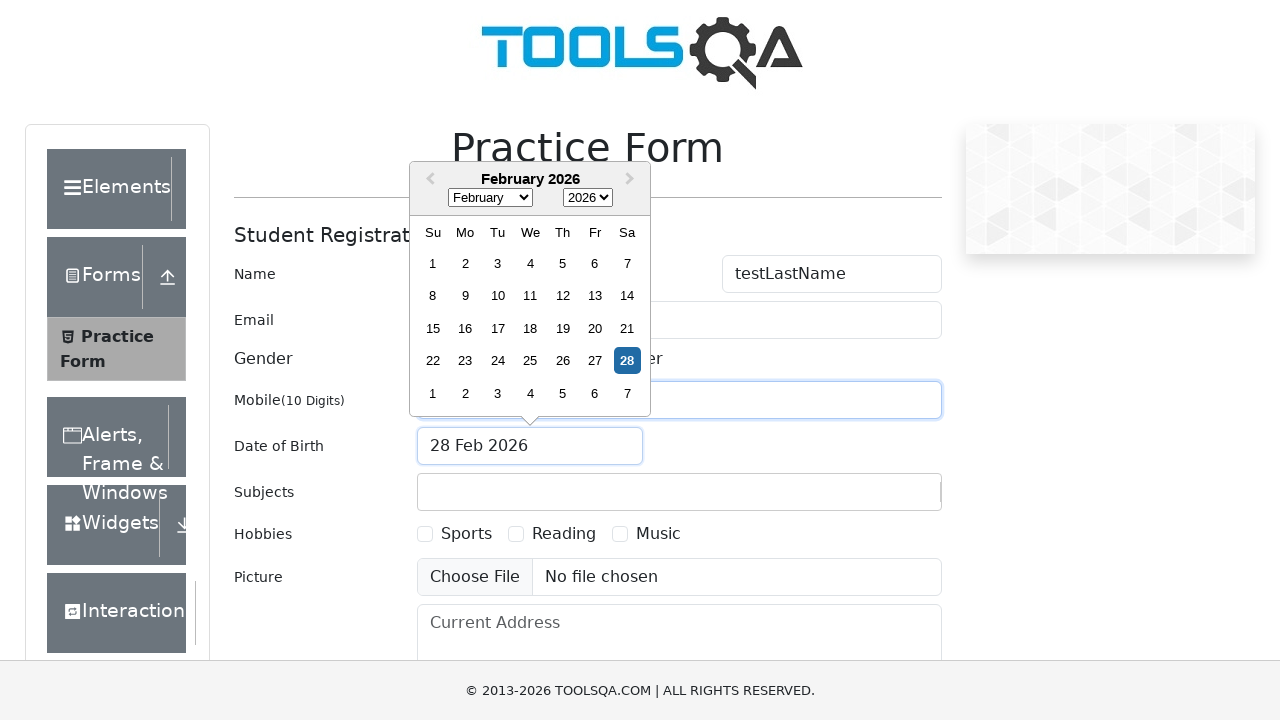

Selected all text in date field
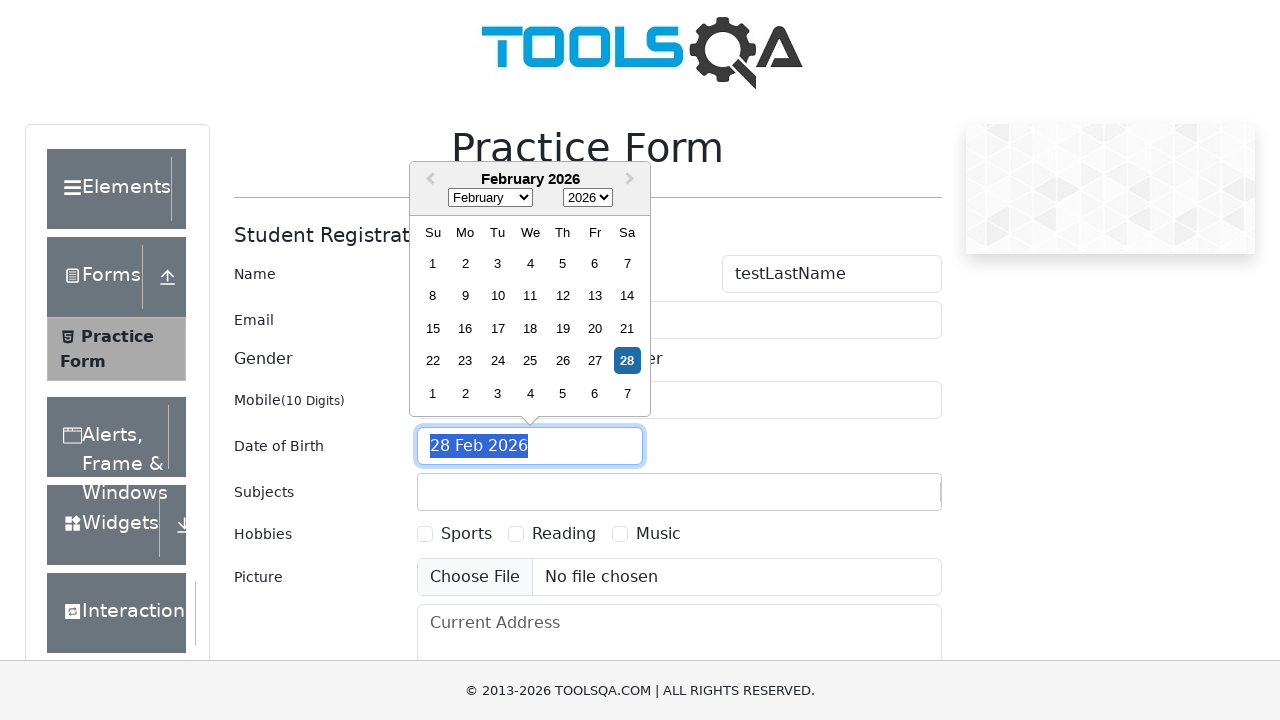

Typed date of birth '10 May 1979'
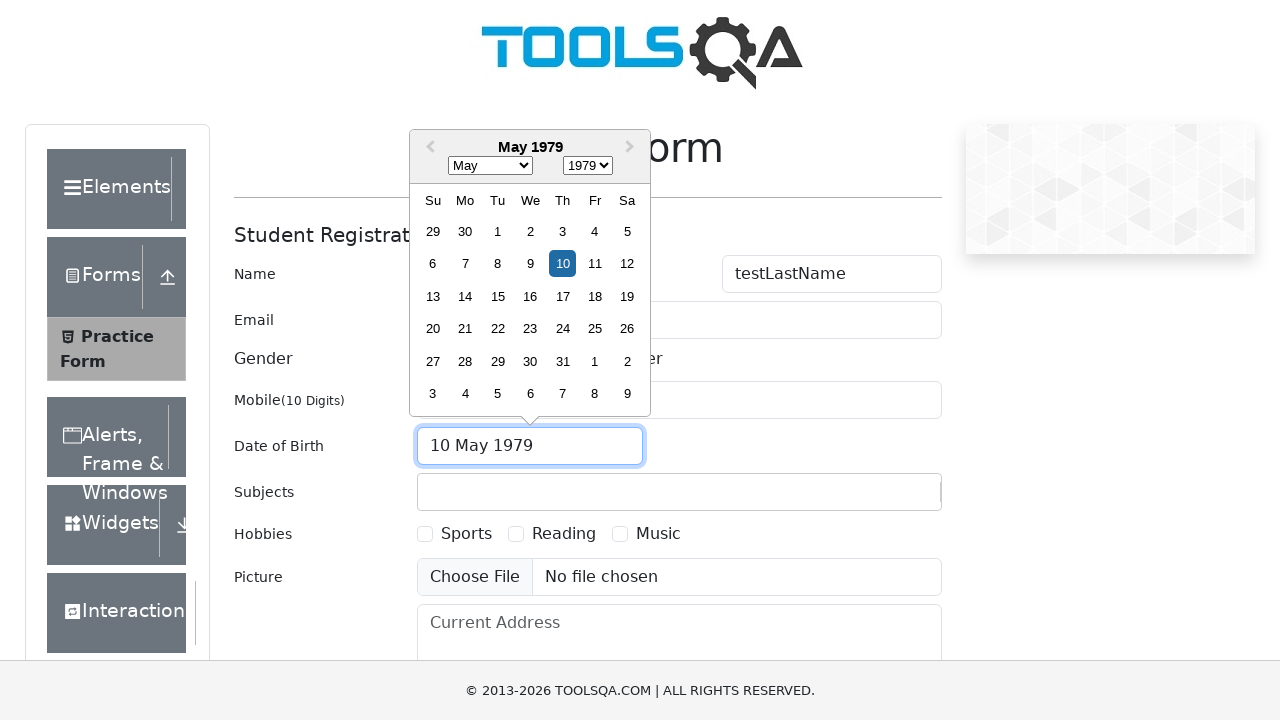

Pressed Enter to confirm date of birth
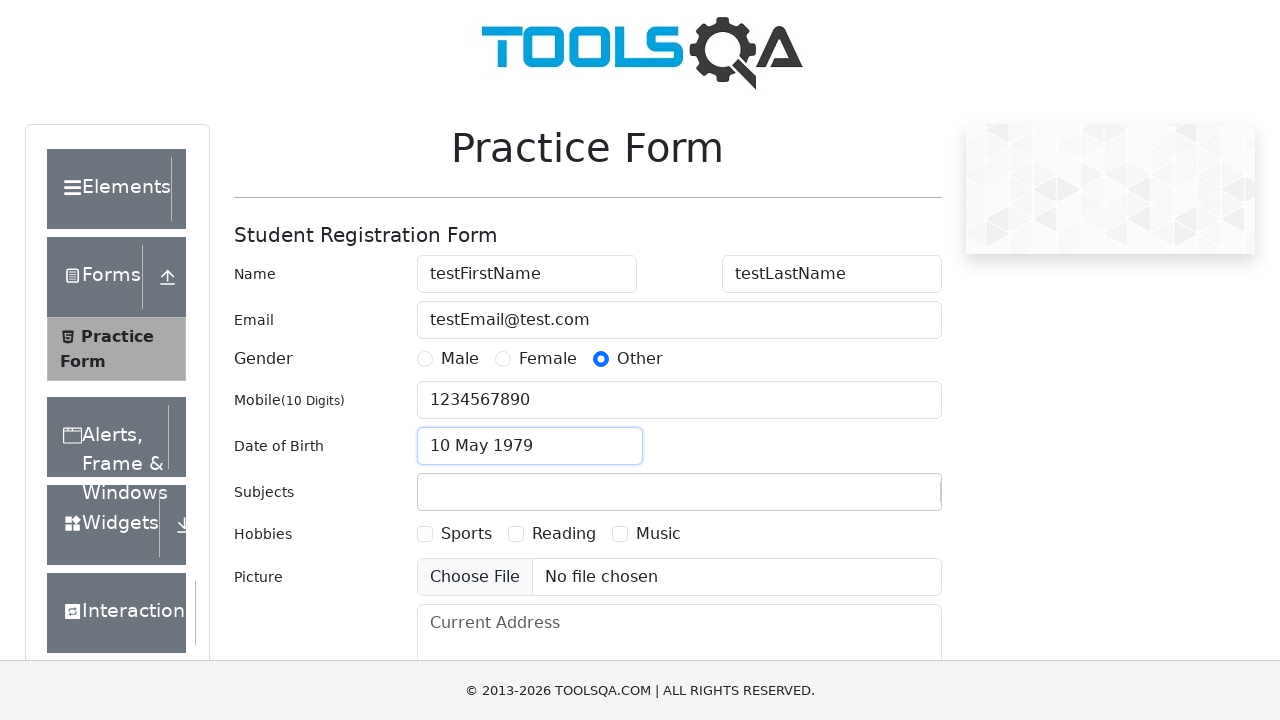

Filled subjects field with 'Maths' on #subjectsInput
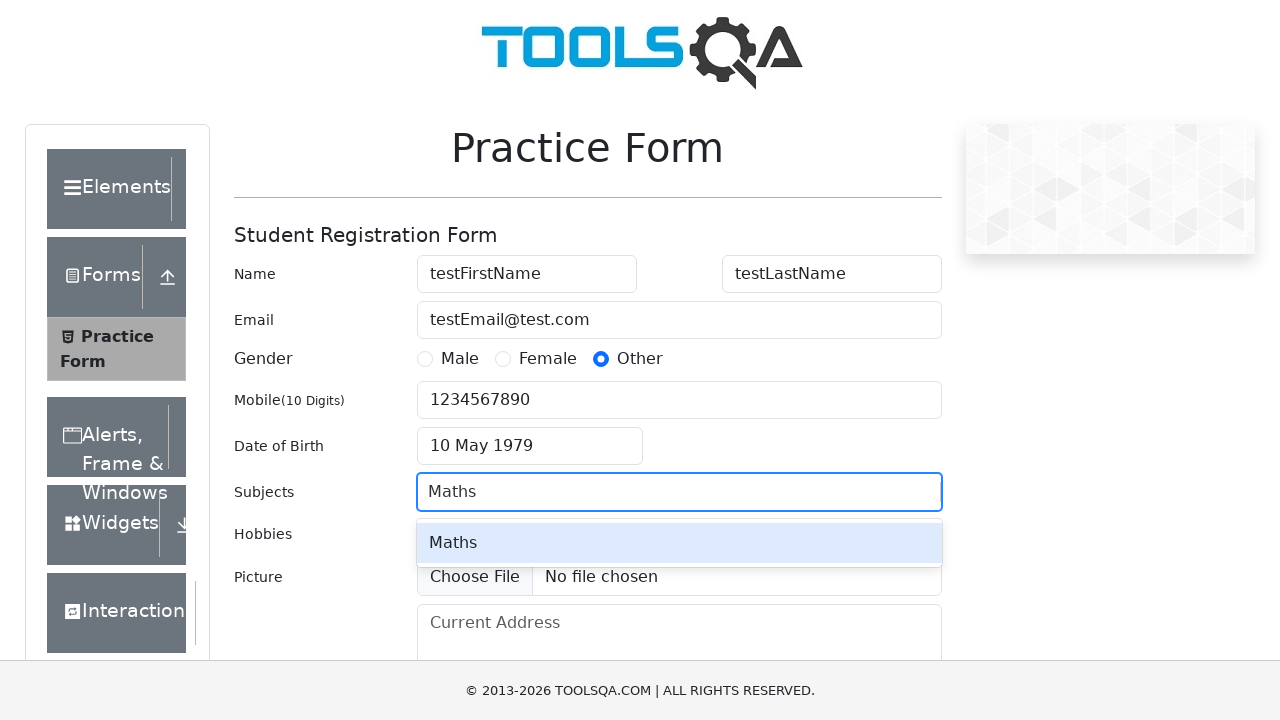

Pressed Enter to select subject
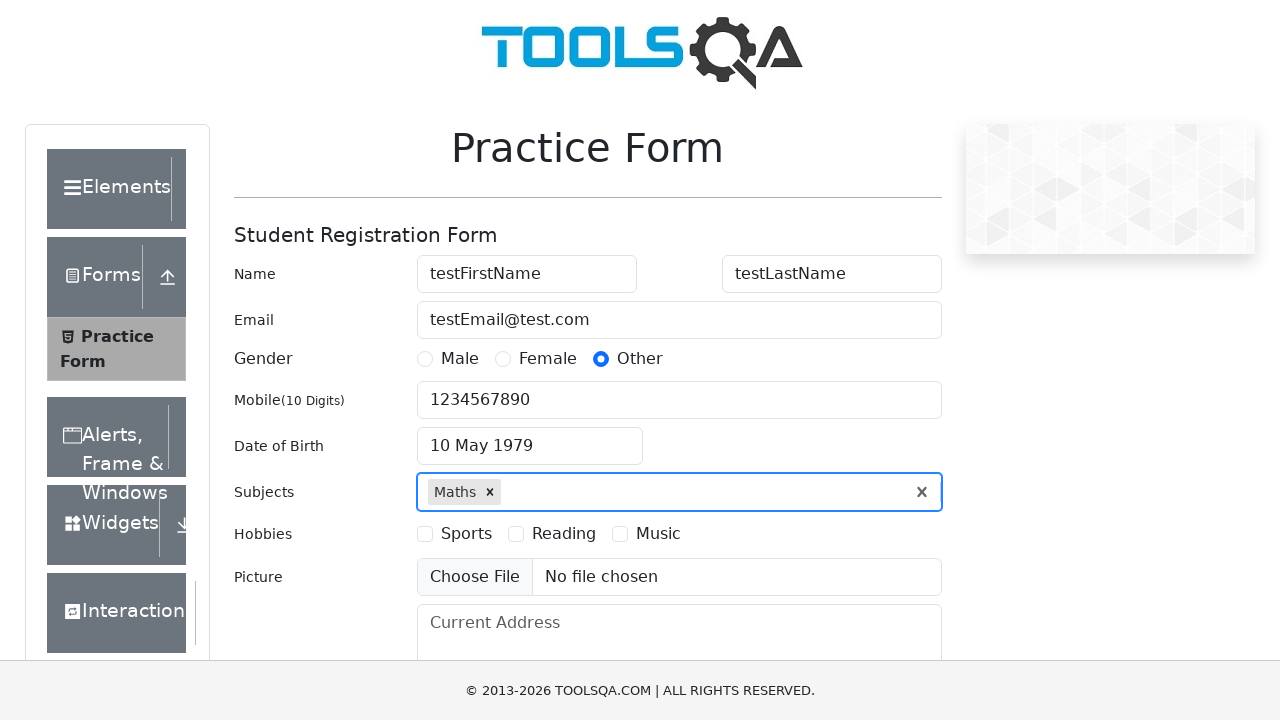

Selected hobby 'Reading' at (564, 534) on //label[contains(text(), 'Reading')]
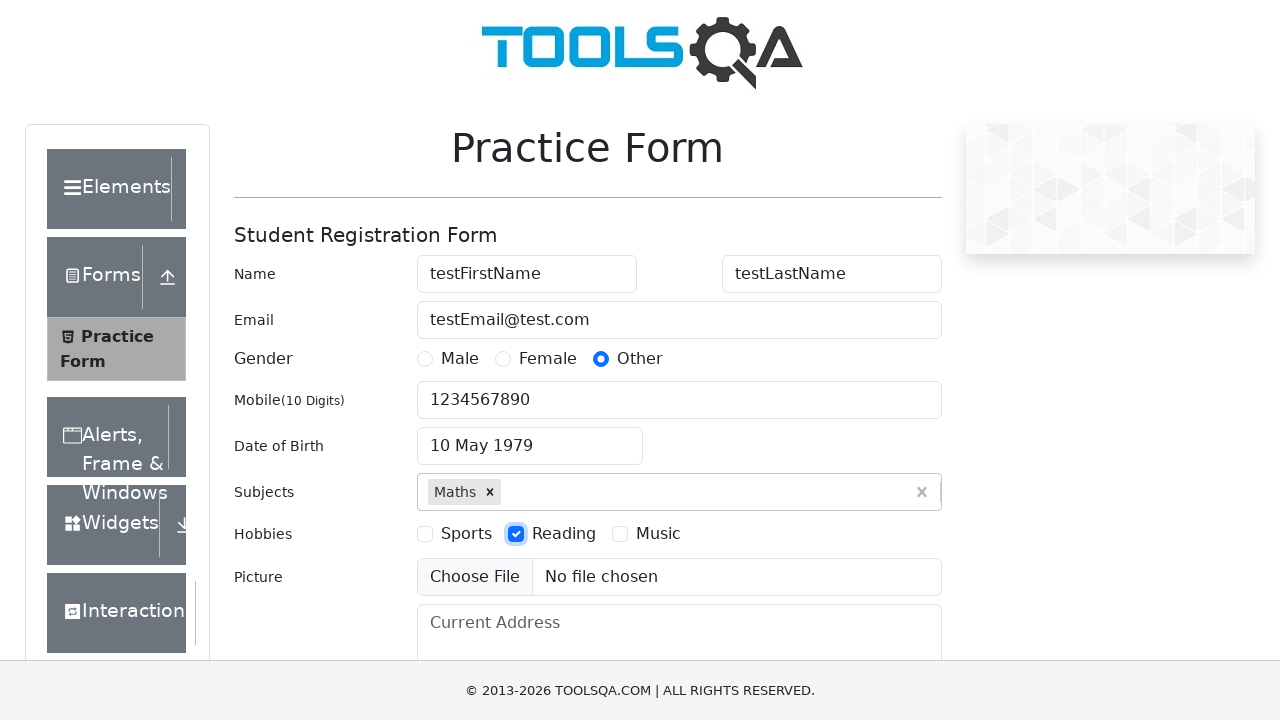

Filled current address field with 'testStreet 222, ap. 15' on #currentAddress
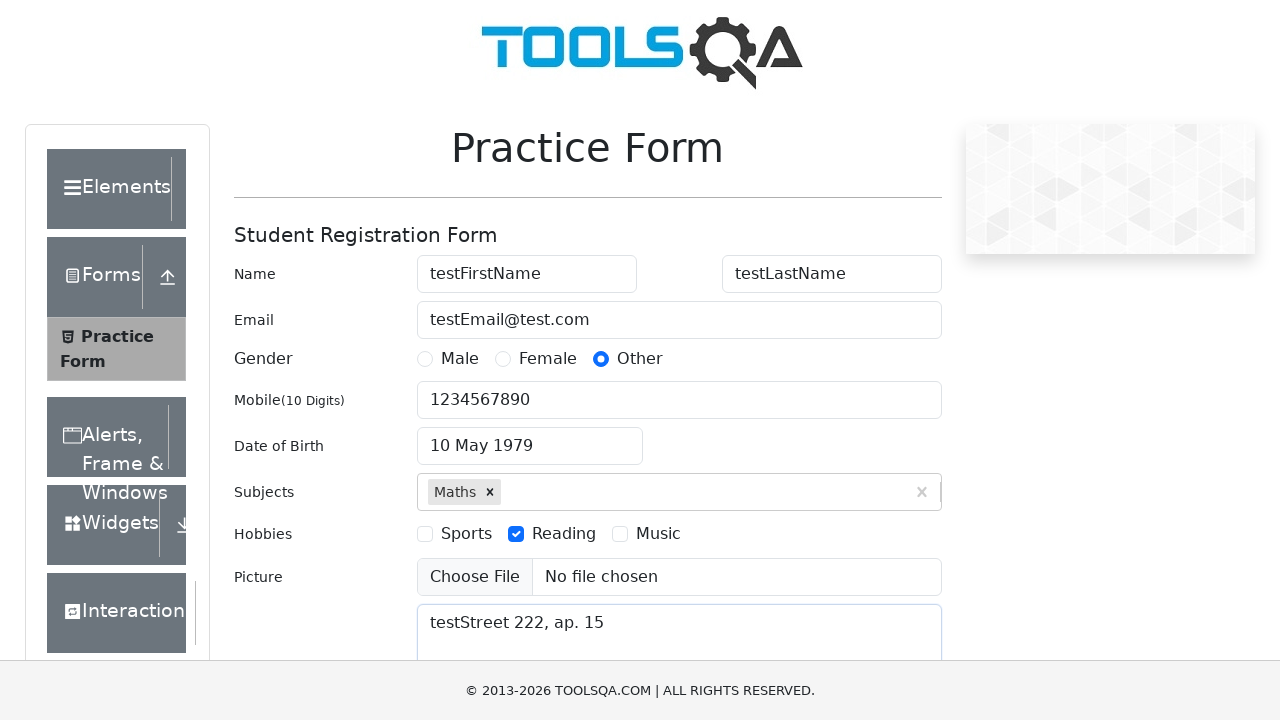

Filled state field with 'Haryana' on #state input
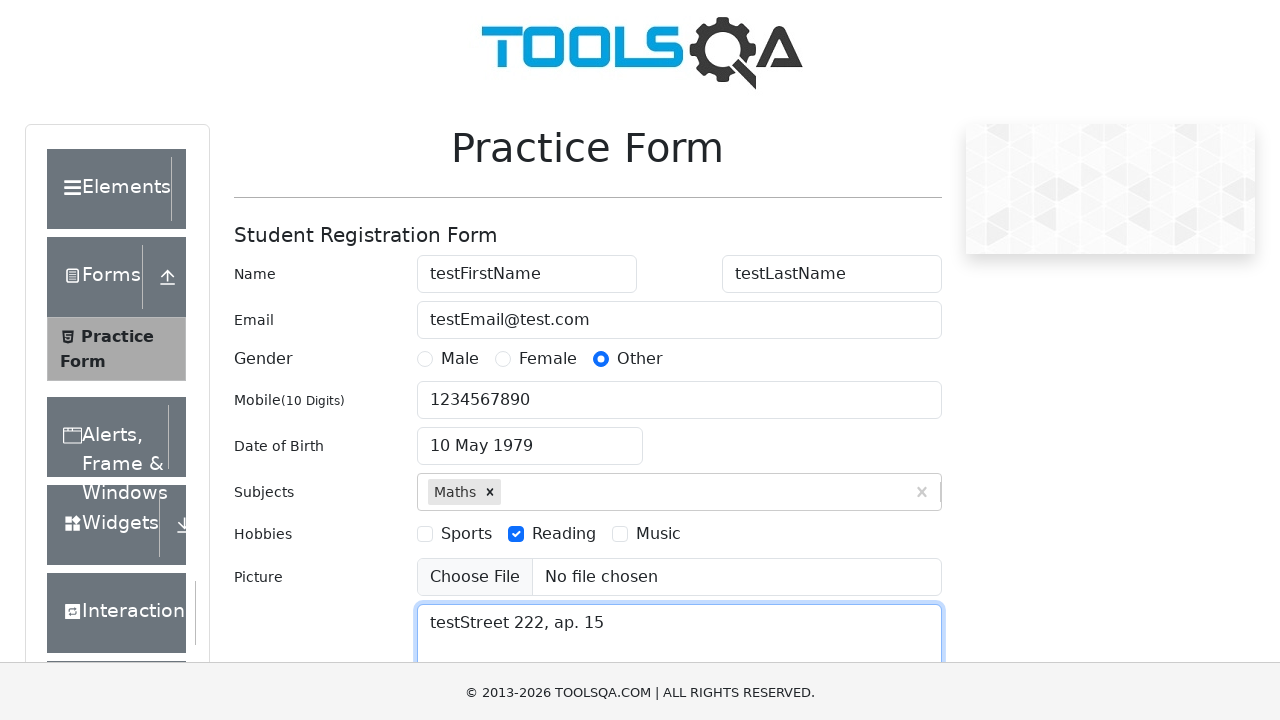

Pressed Enter to select state
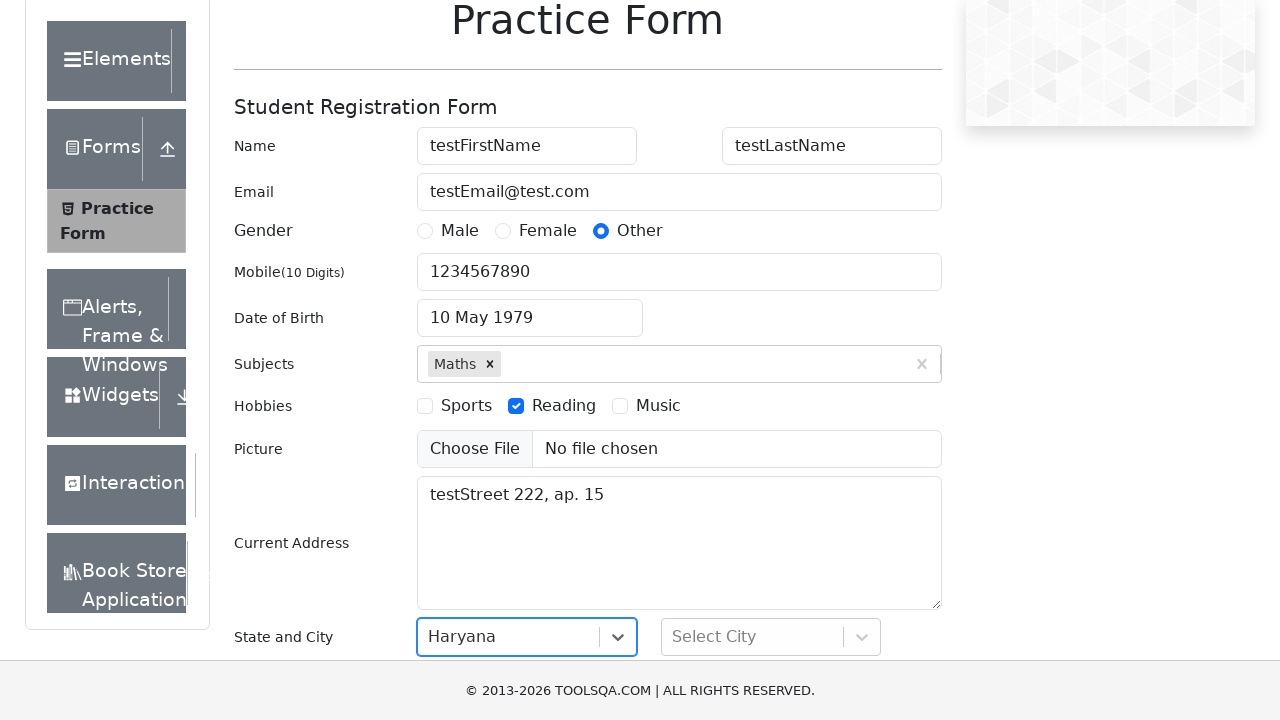

Filled city field with 'Panipat' on #city input
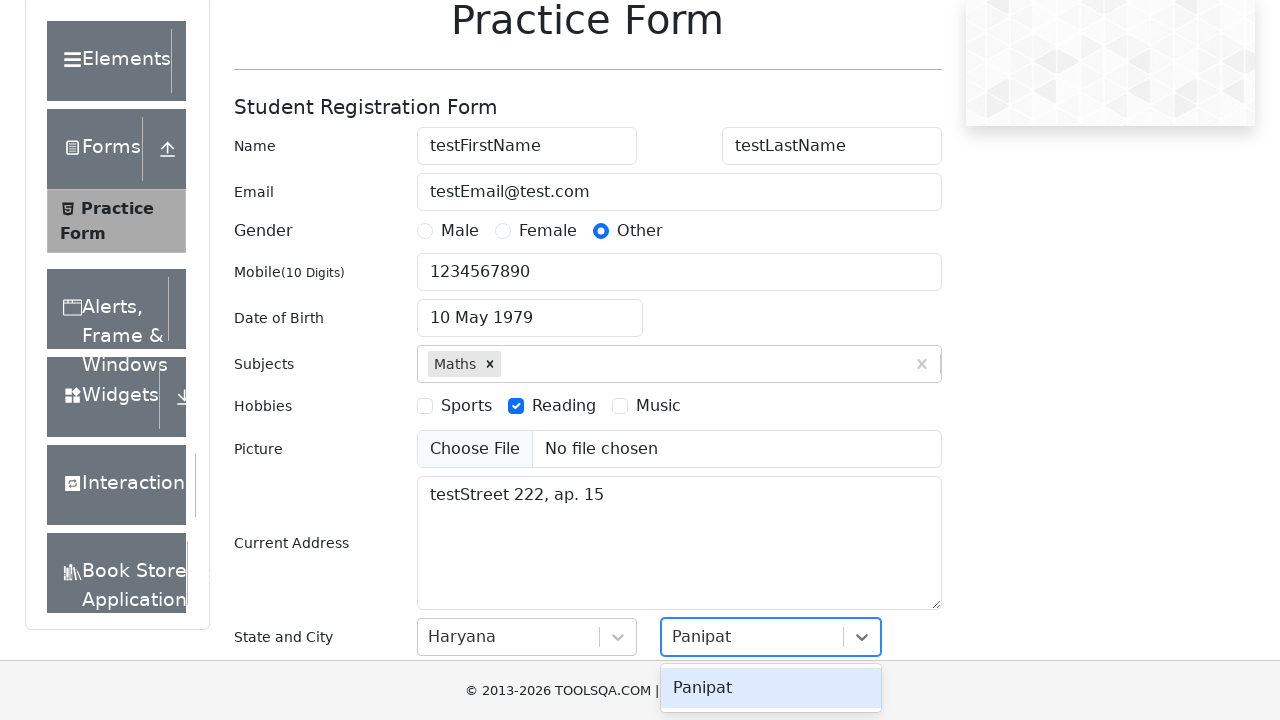

Pressed Enter to select city
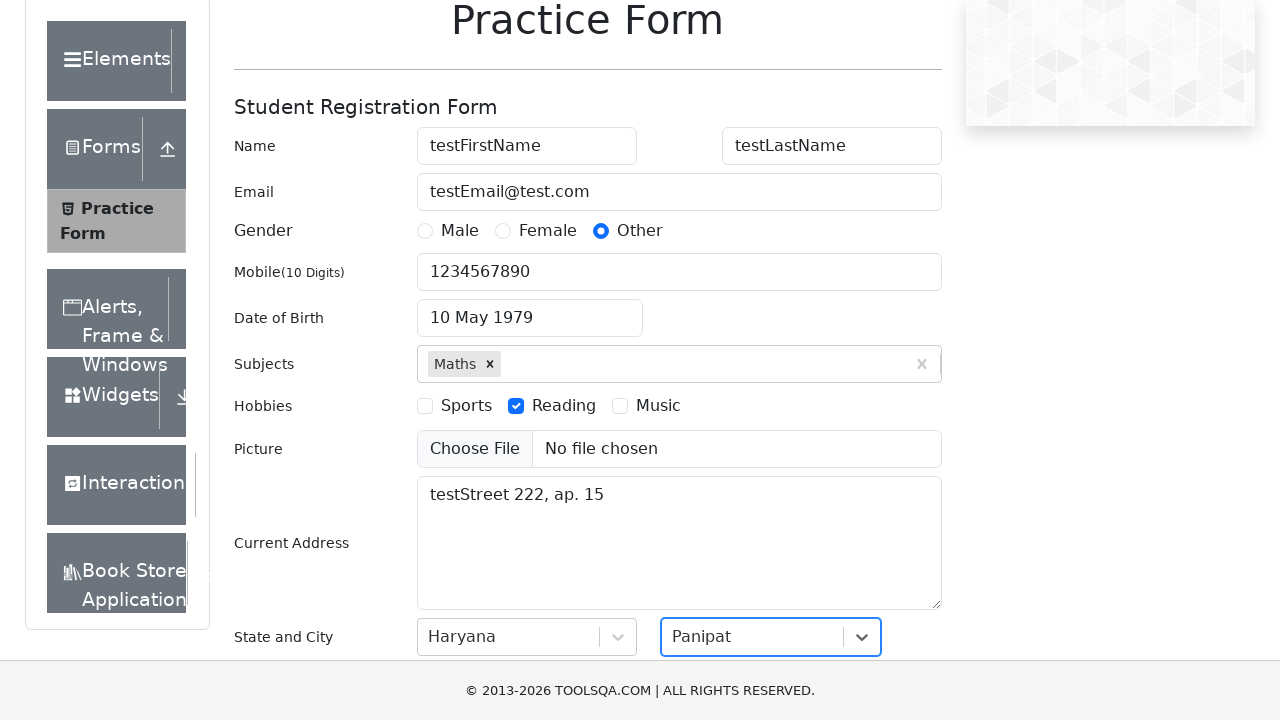

Clicked submit button to submit the form at (885, 499) on #submit
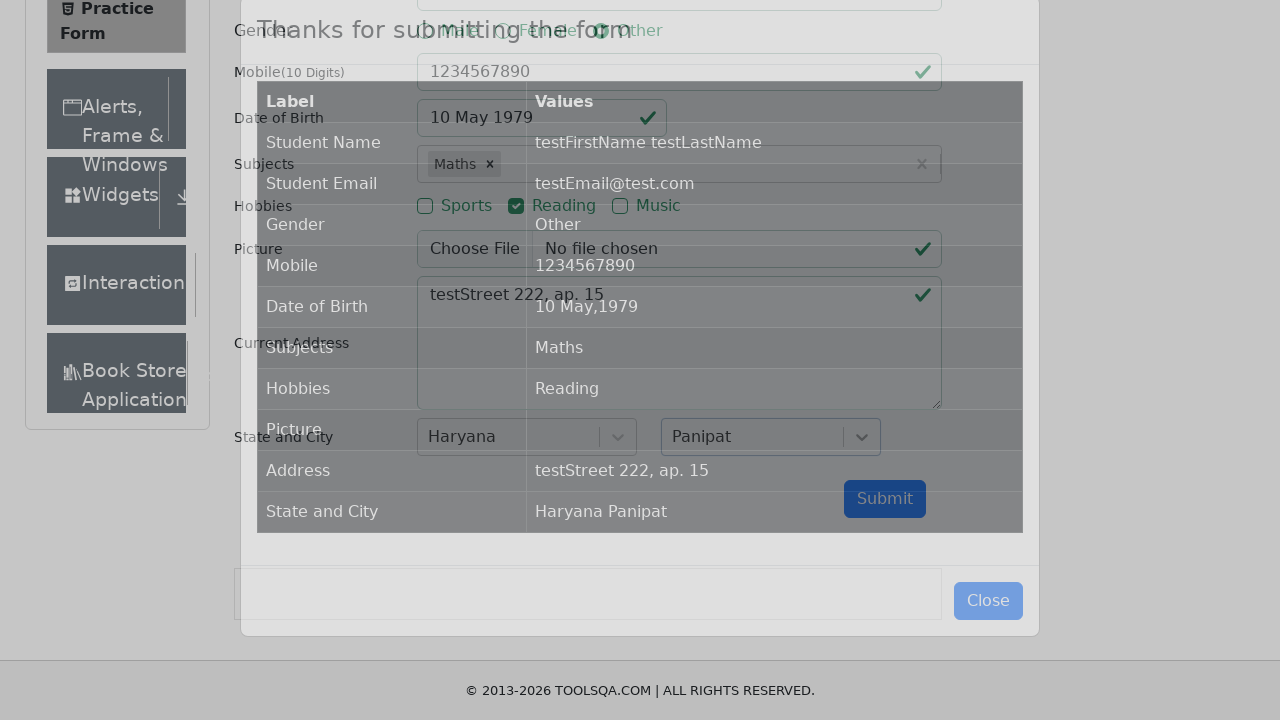

Confirmation modal appeared with submitted data
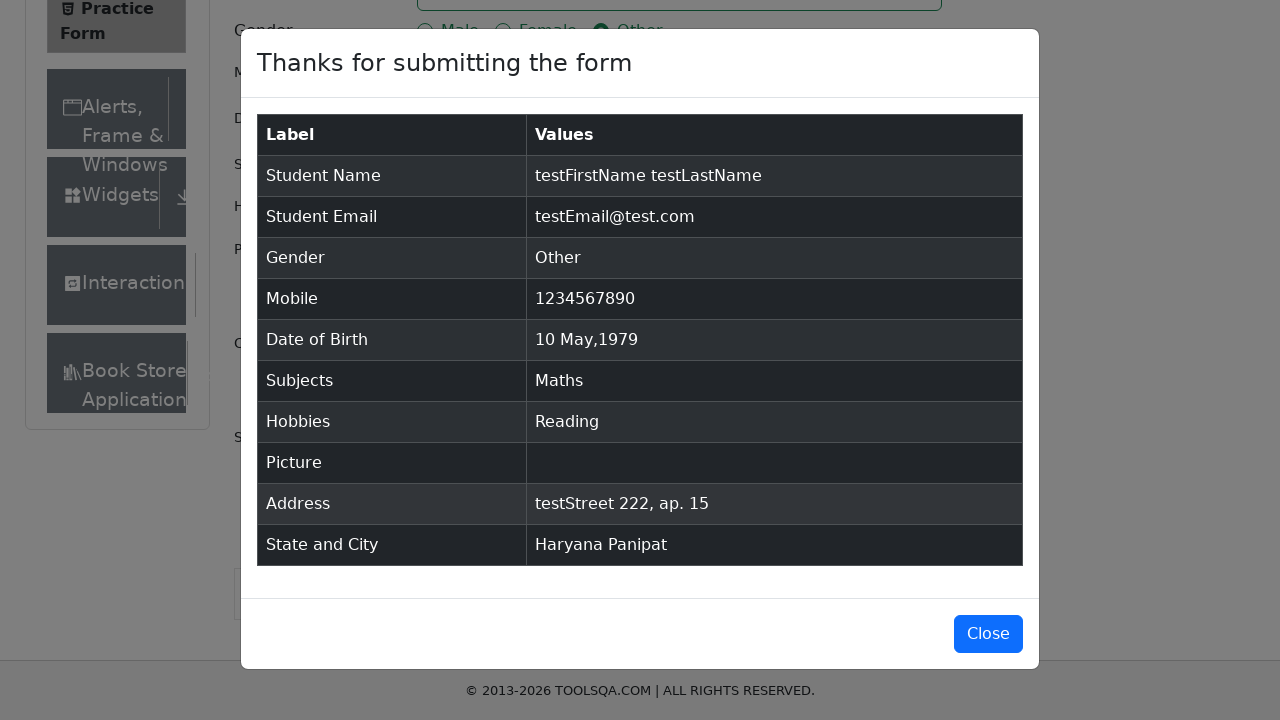

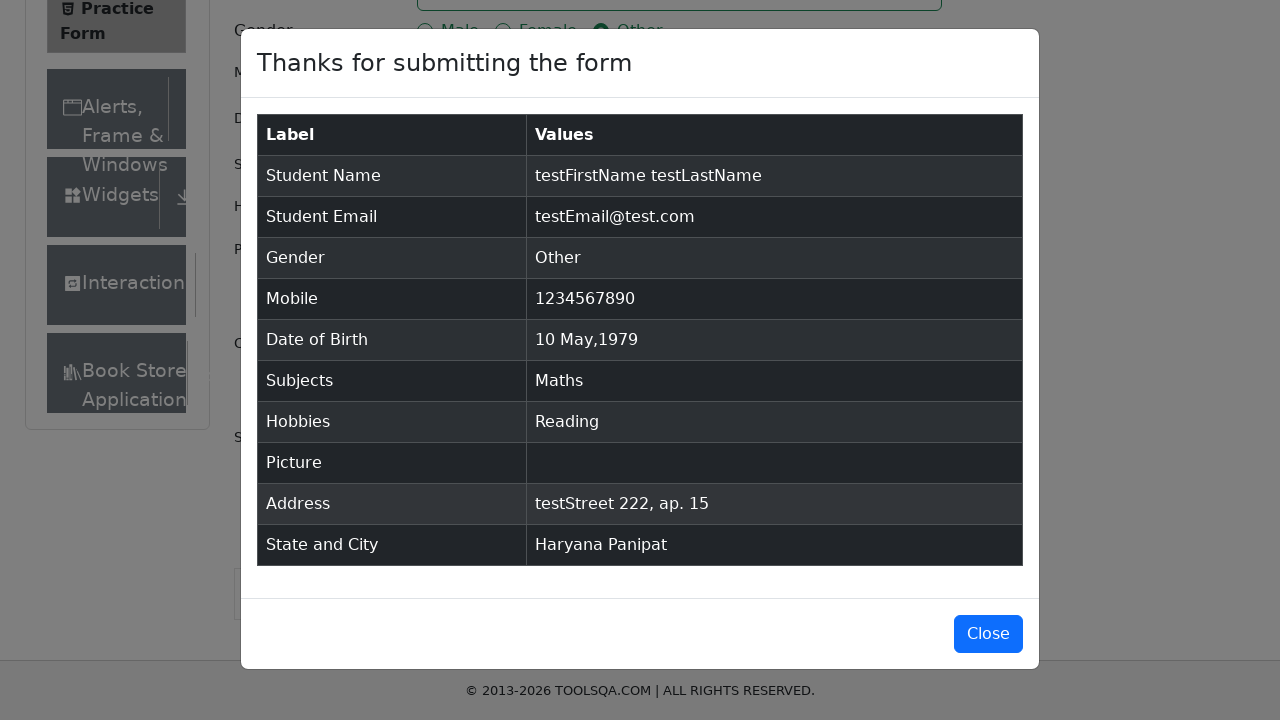